Tests multi-page navigation by clicking through pagination links (page 2, then page 3 twice) and verifying page content at each step.

Starting URL: https://bonigarcia.dev/selenium-webdriver-java/navigation1.html

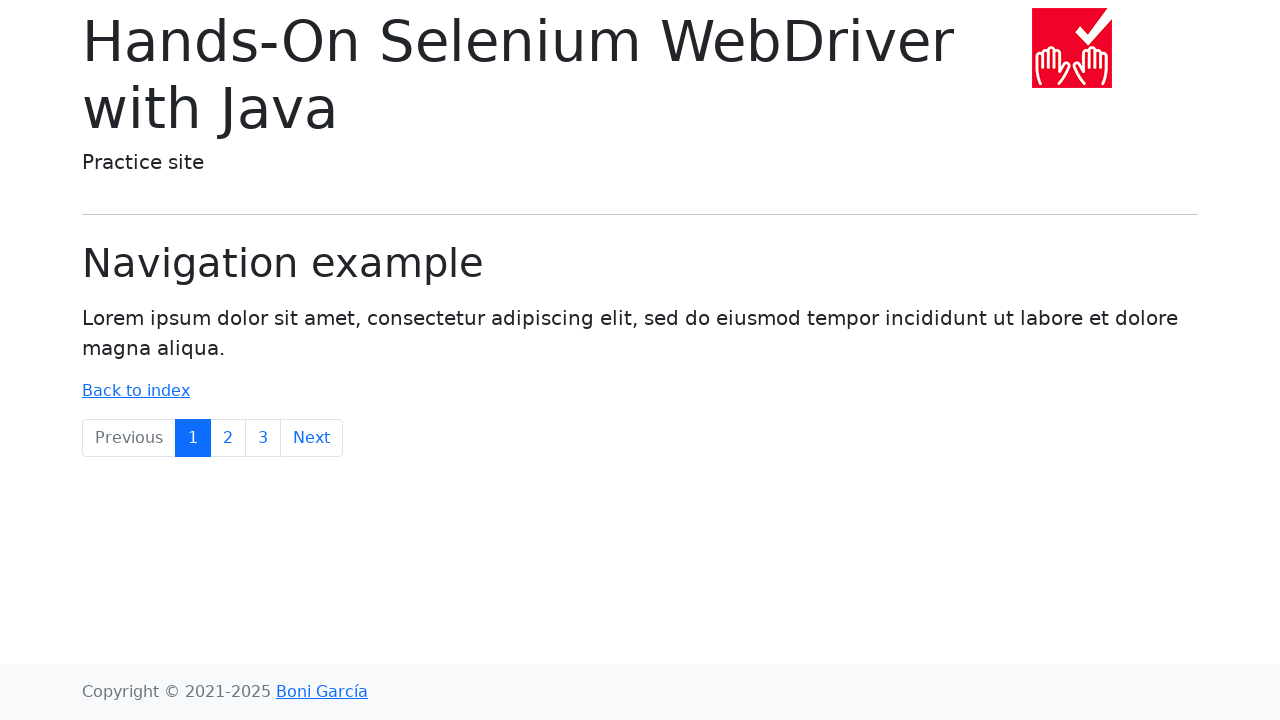

Waited for body element to load on page 1
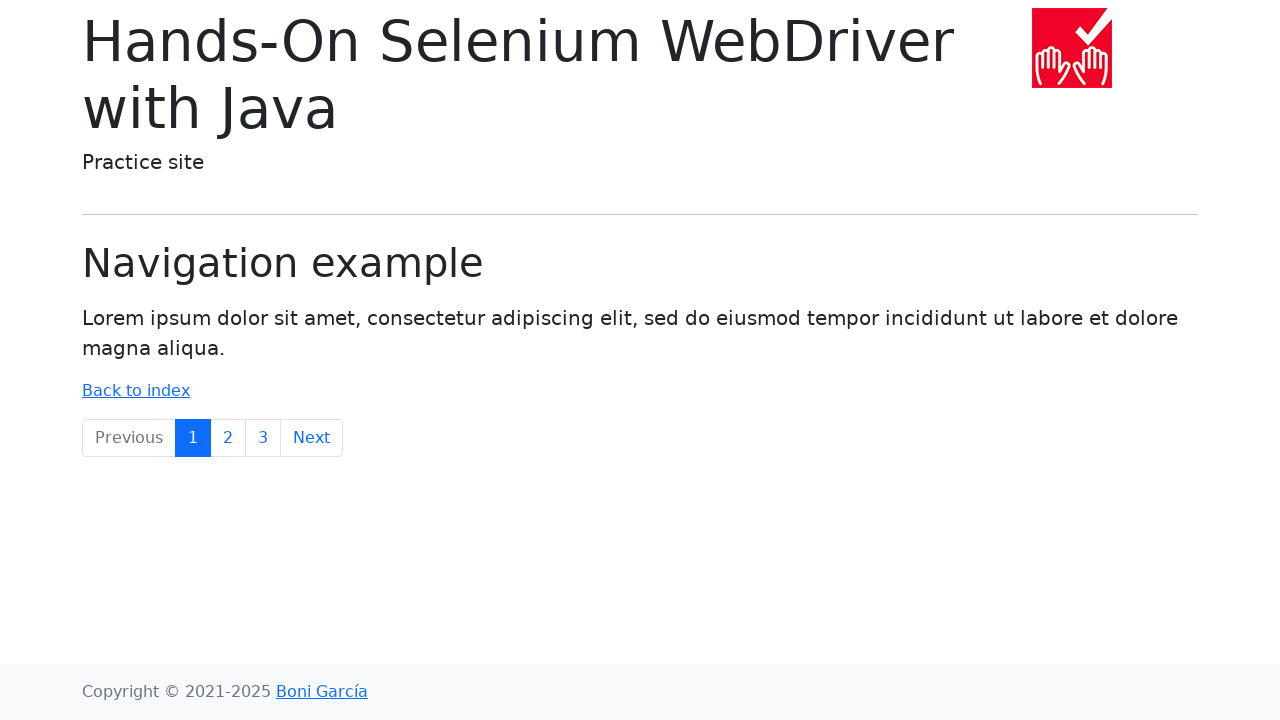

Verified page 1 contains 'Lorem ipsum' text
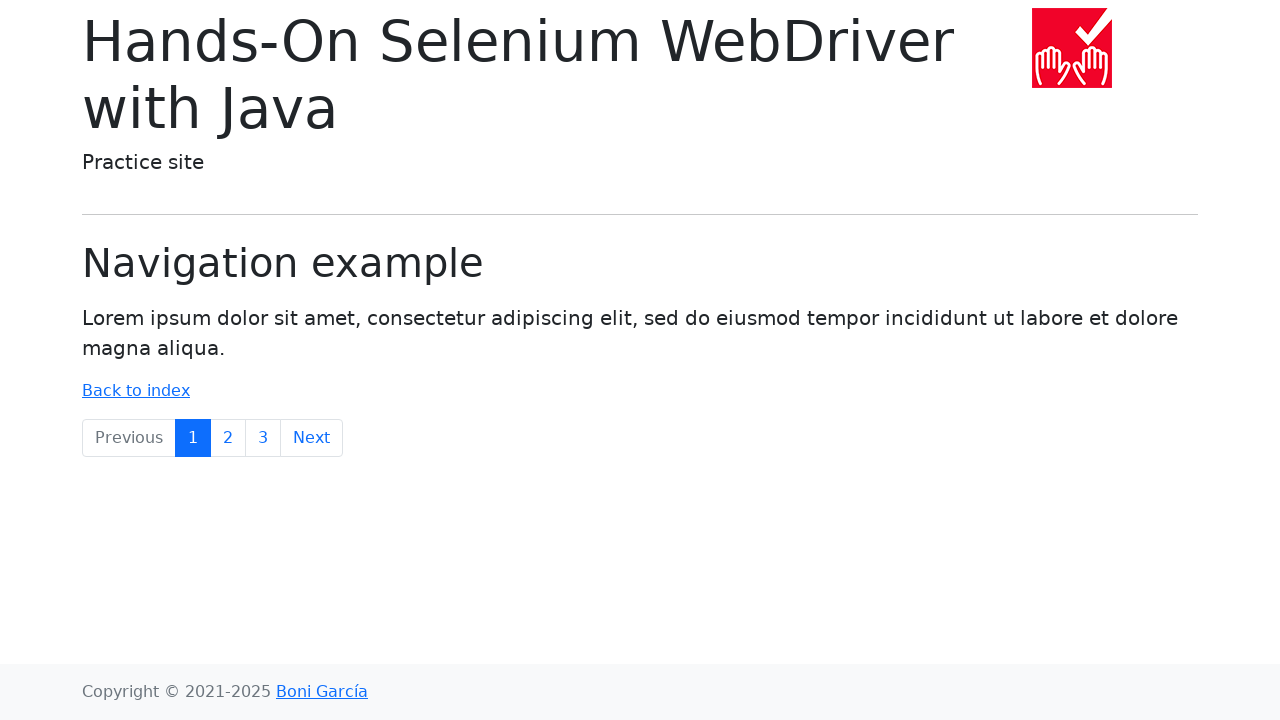

Clicked pagination link to page 2 at (228, 438) on a:text('2')
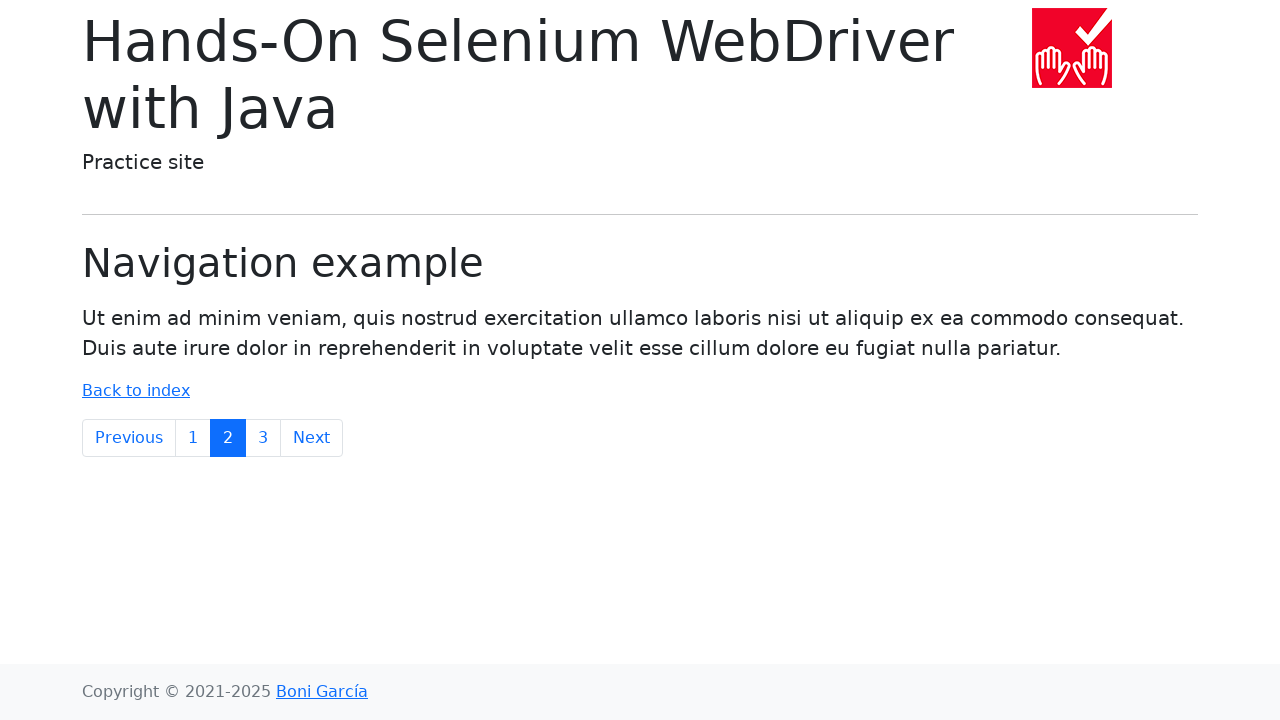

Verified page 2 contains 'Ut enim' text
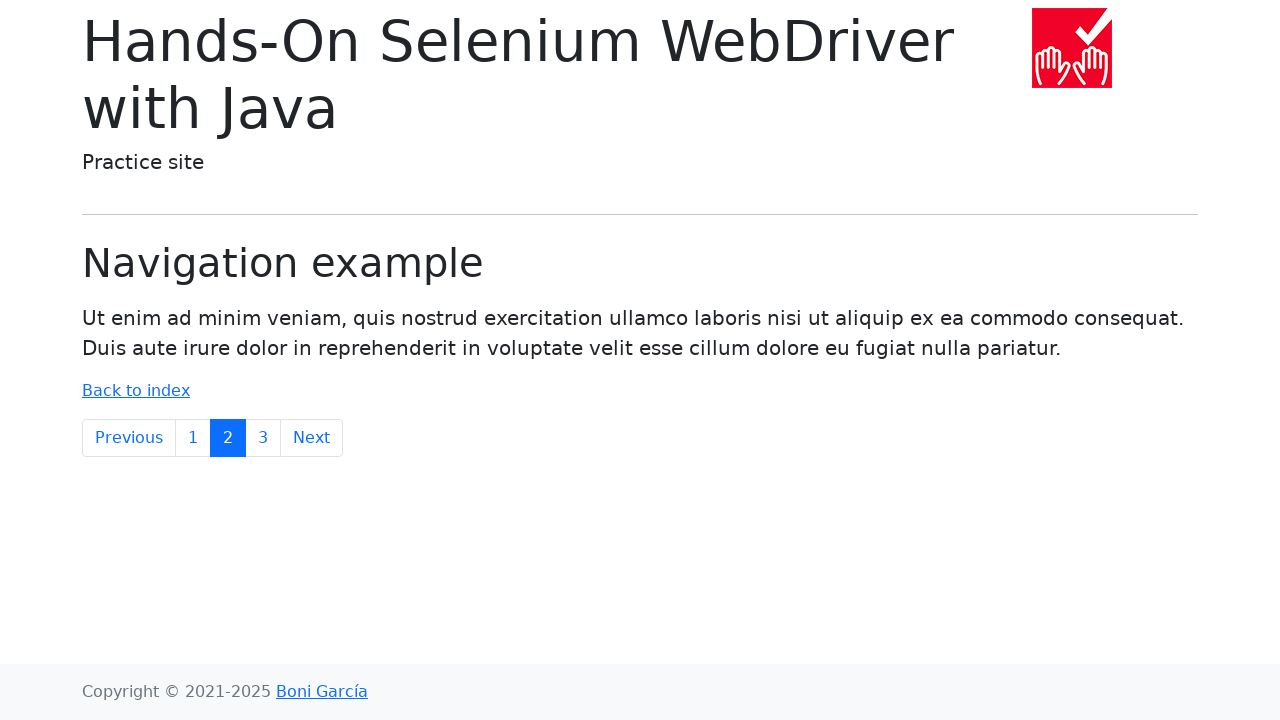

Clicked pagination link to page 3 at (263, 438) on a:text('3')
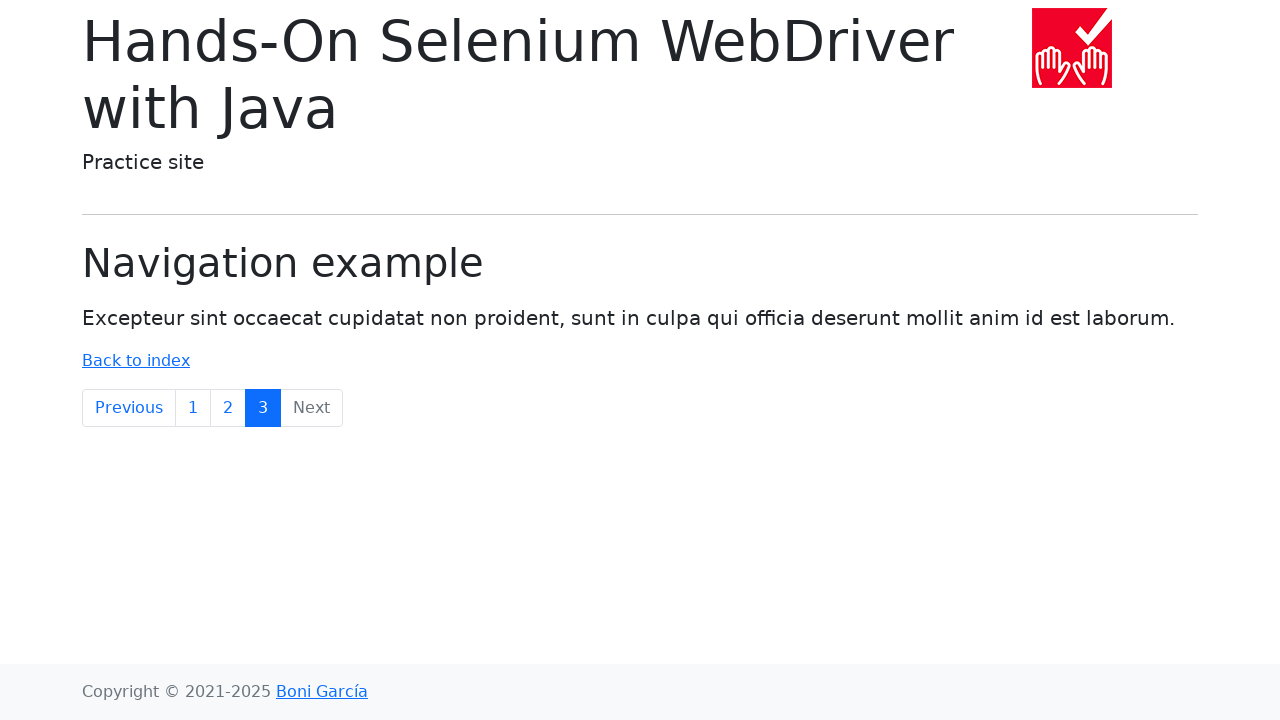

Verified page 3 contains 'Excepteur sint' text
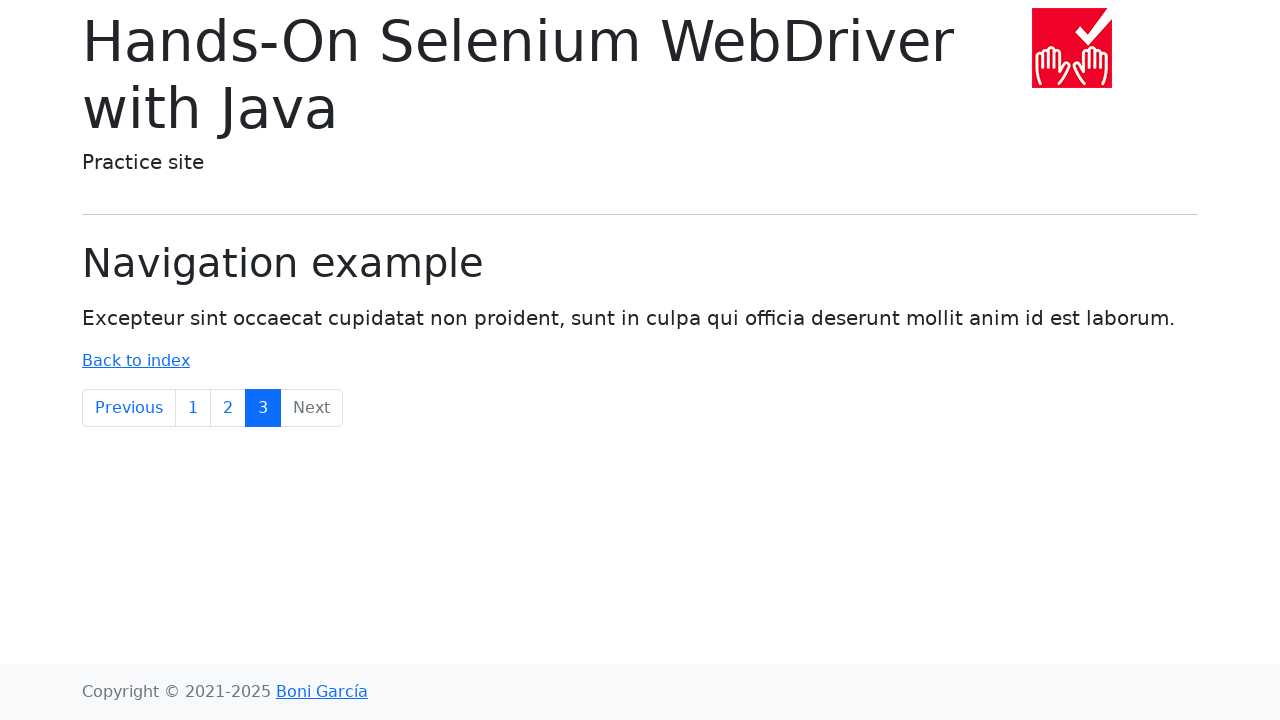

Clicked pagination link to page 3 again at (263, 408) on a:text('3')
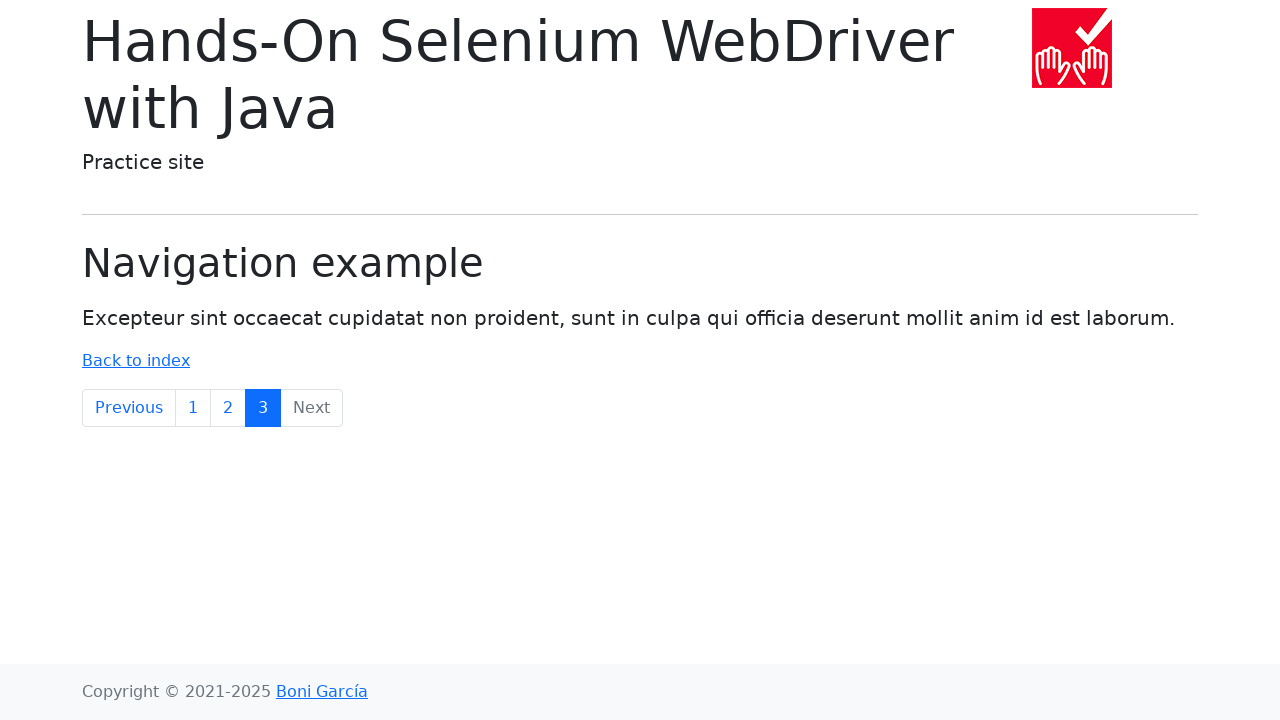

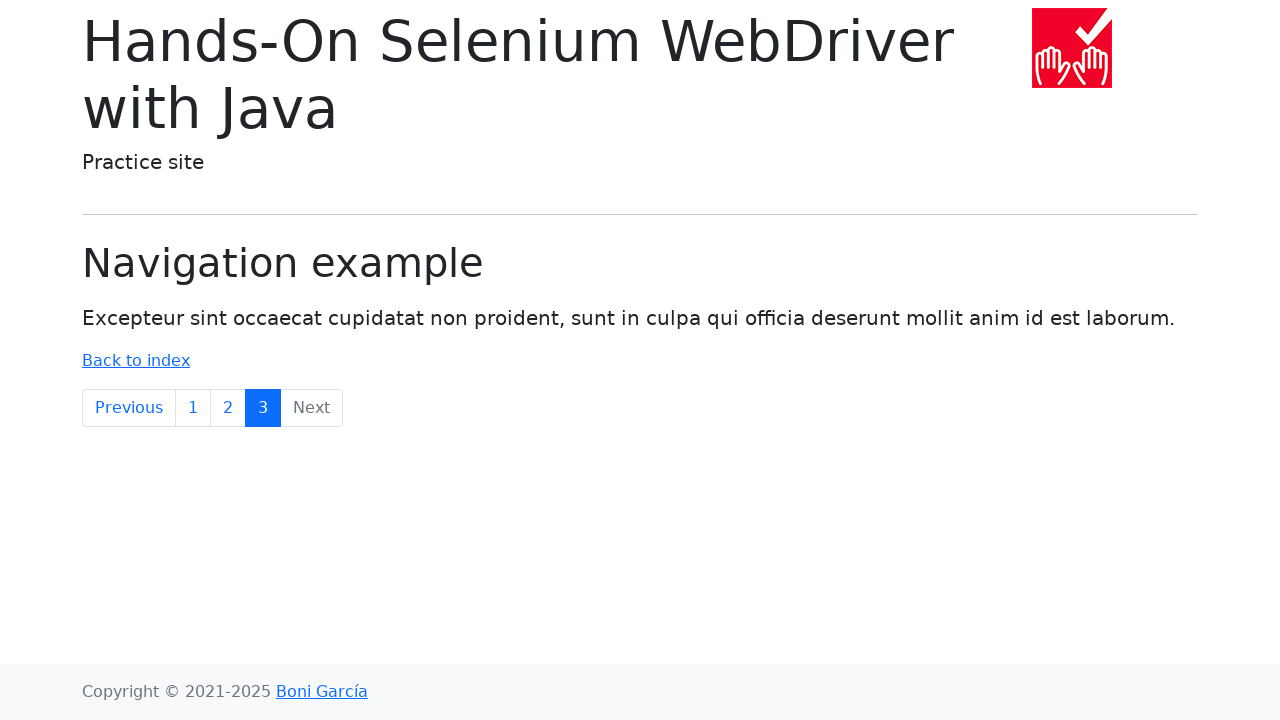